Tests state dropdown selection by selecting Illinois, Virginia, and California using different selection methods (visible text, value, index) and verifies California is the final selected option.

Starting URL: http://practice.cydeo.com/dropdown

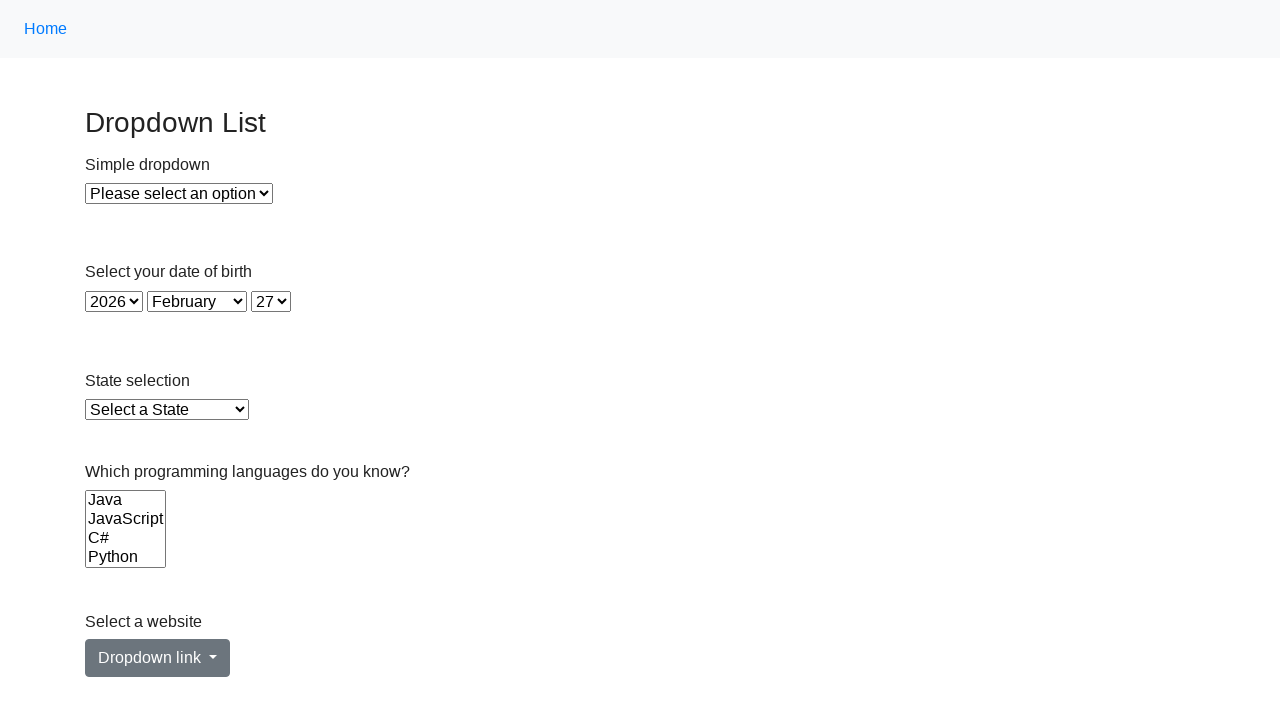

Selected Illinois from state dropdown using visible text on select#state
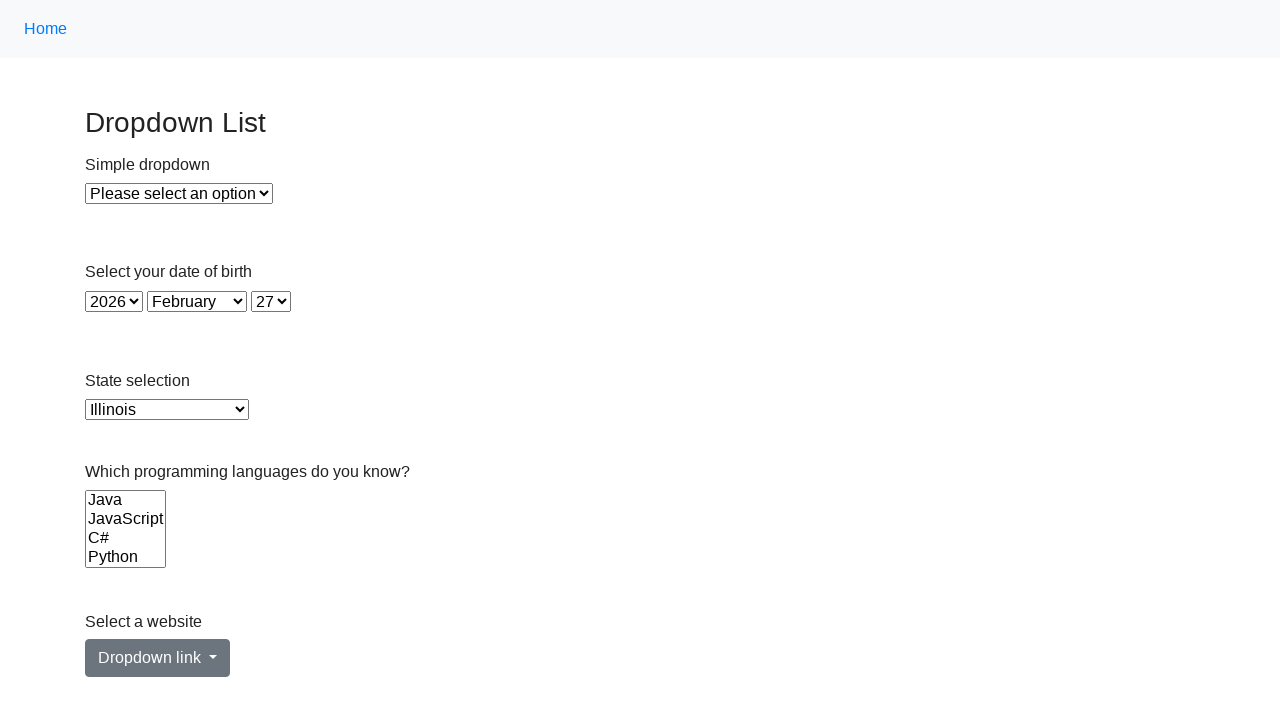

Selected Virginia from state dropdown using value attribute on select#state
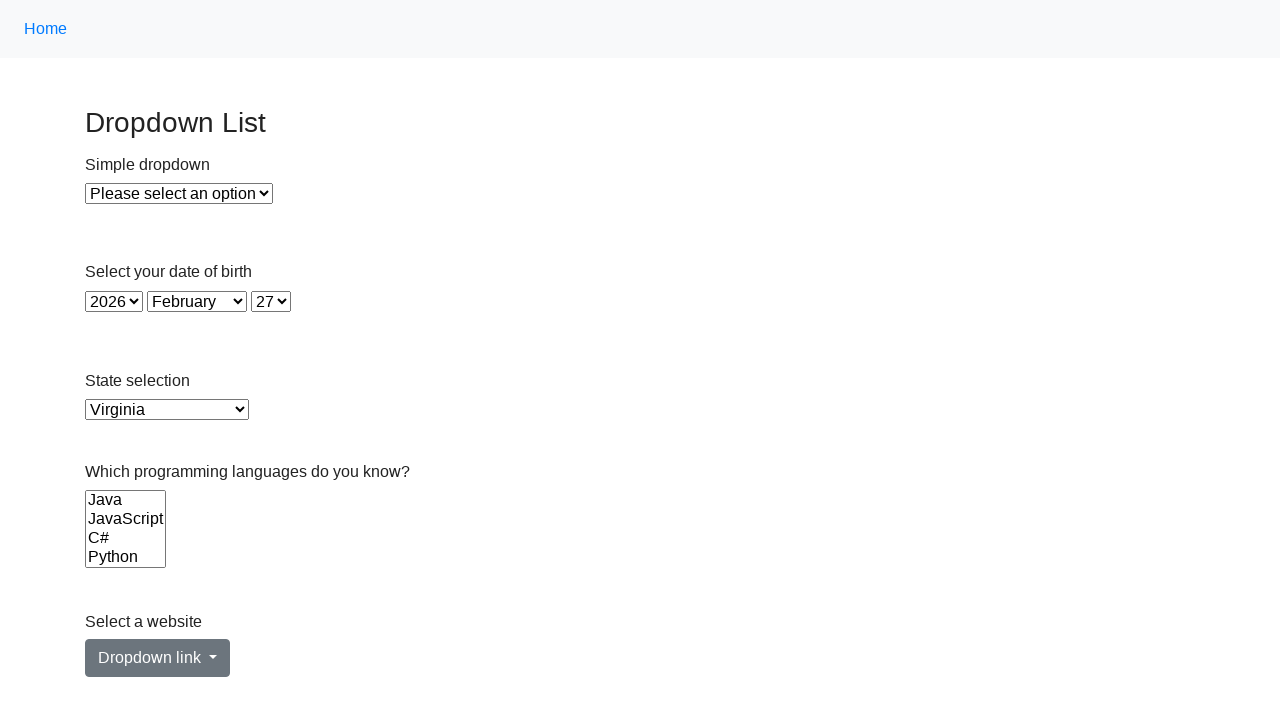

Selected California from state dropdown using index 5 on select#state
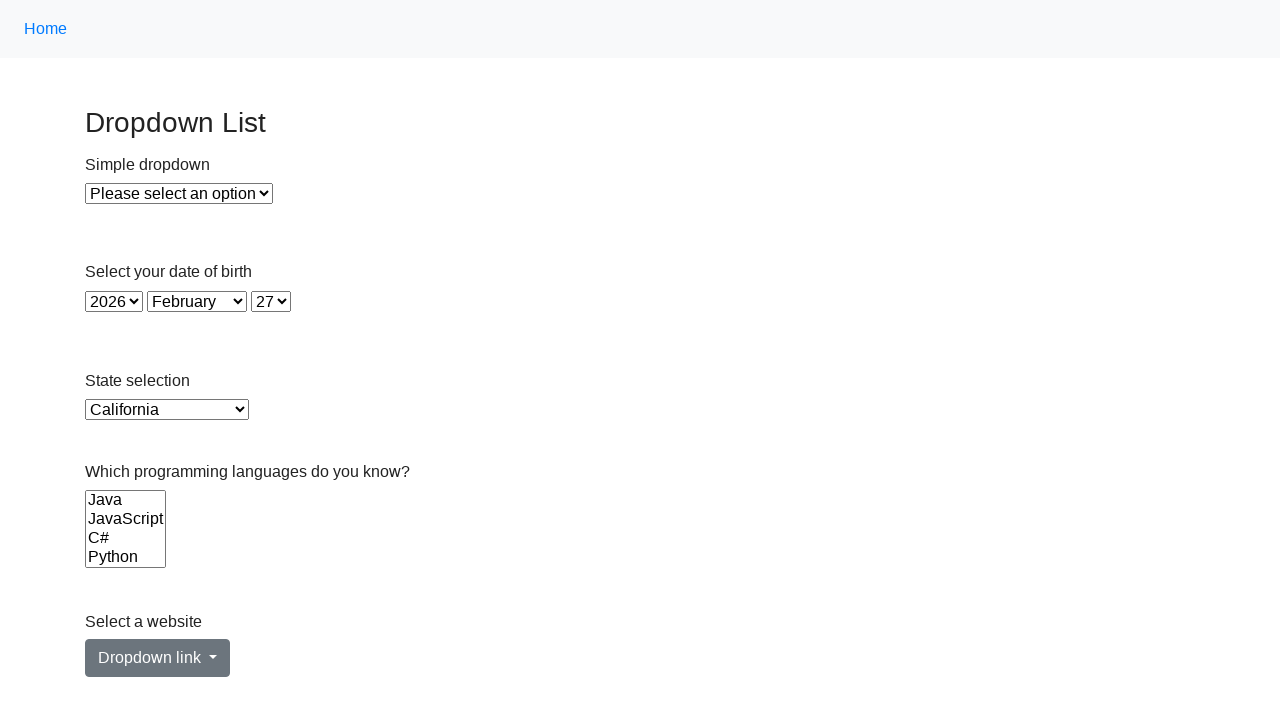

Located the currently selected option element
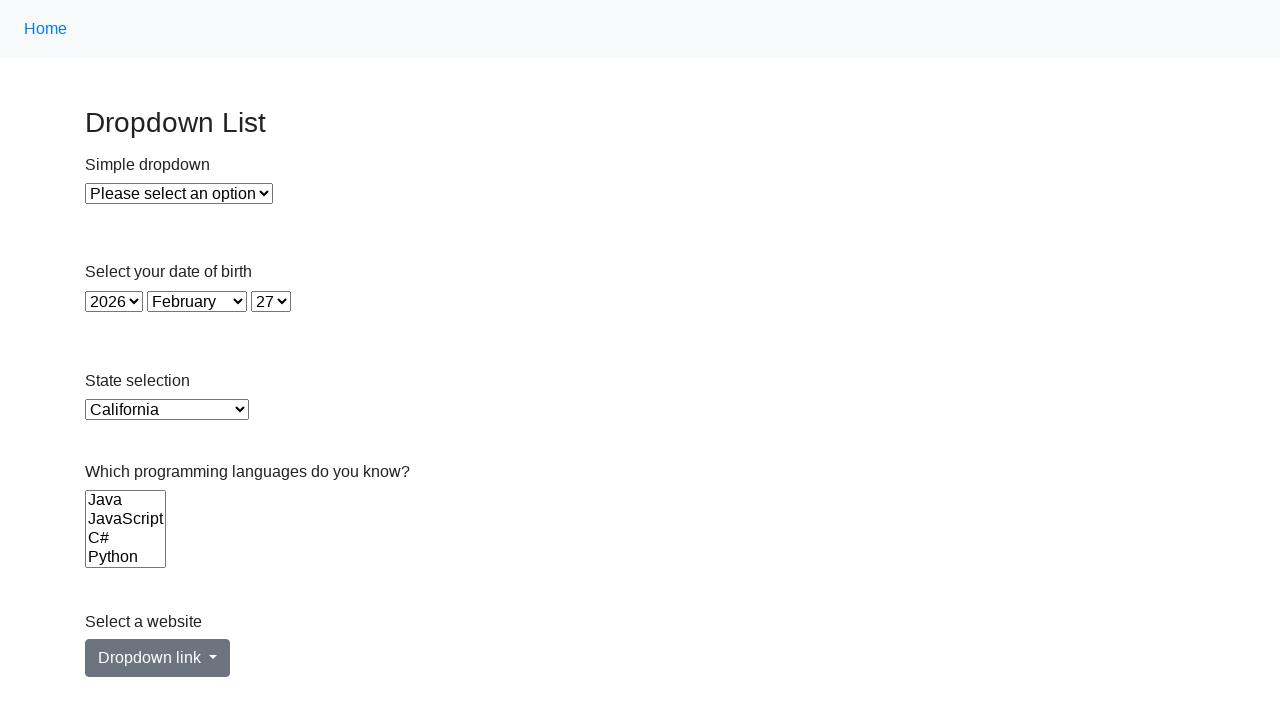

Verified that California is the final selected option
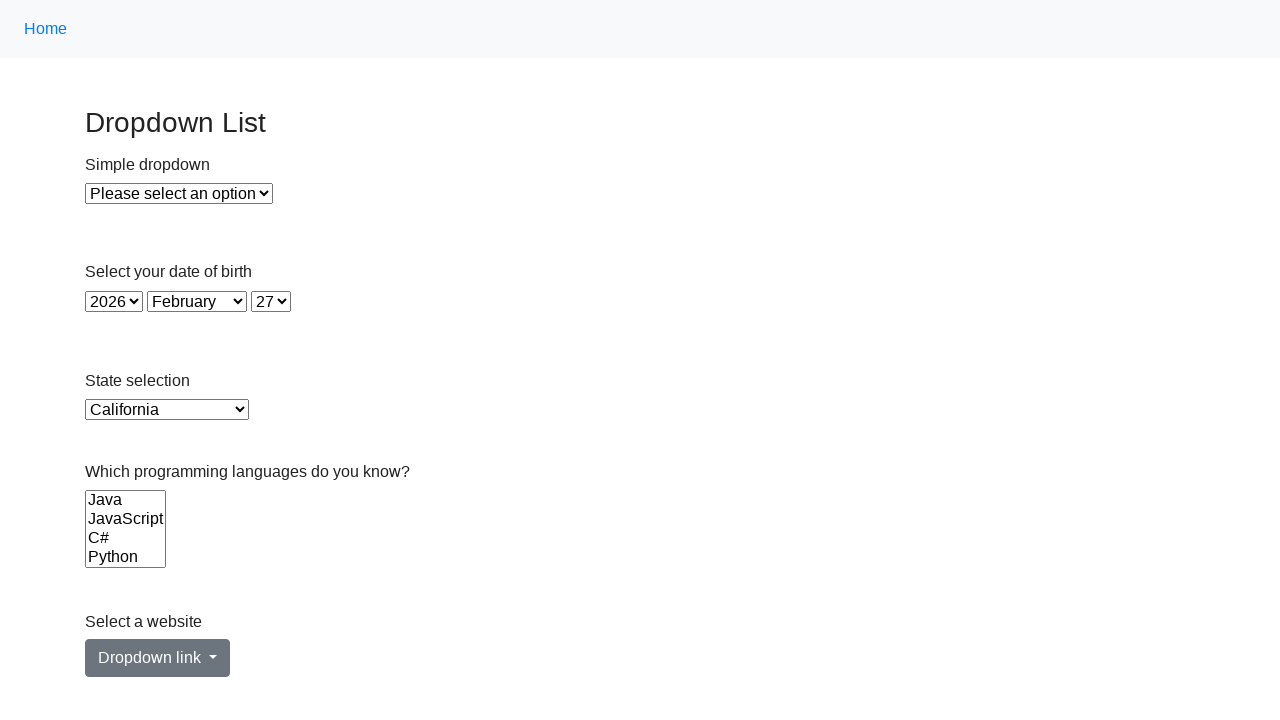

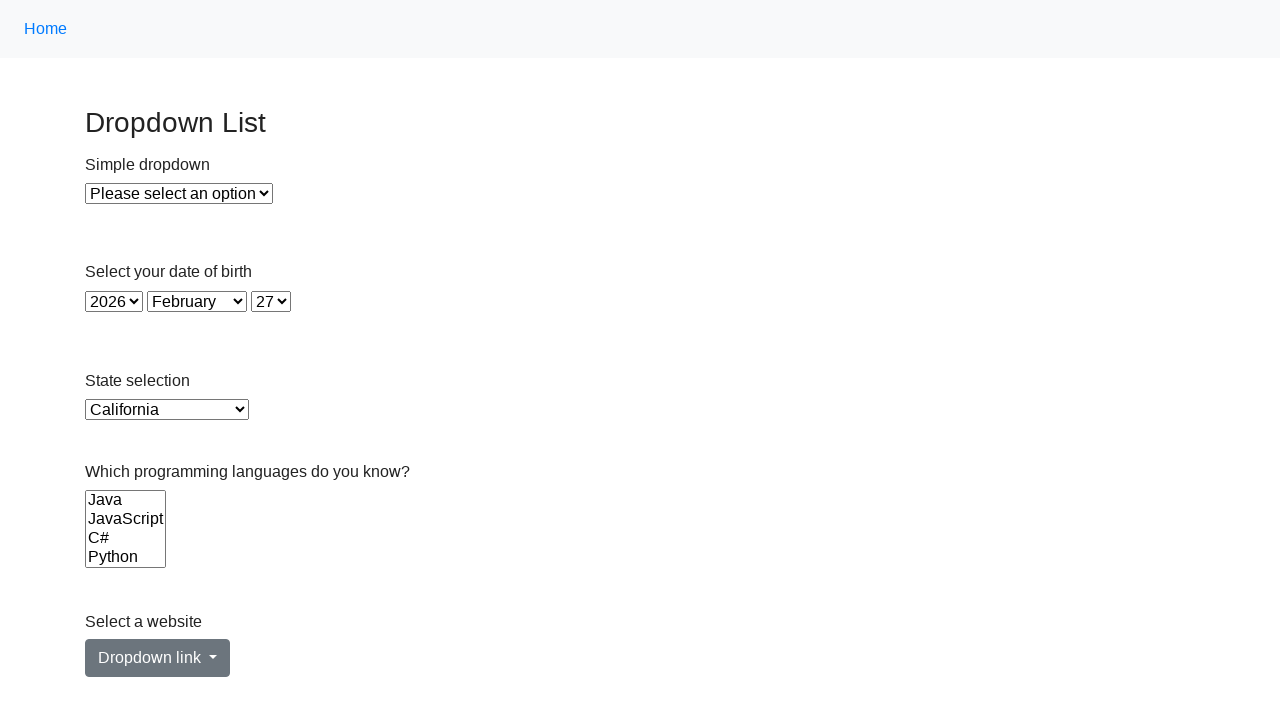